Waits for a specific price ($100) to appear, clicks the book button, calculates a mathematical expression, enters the answer, and submits the form

Starting URL: https://suninjuly.github.io/explicit_wait2.html

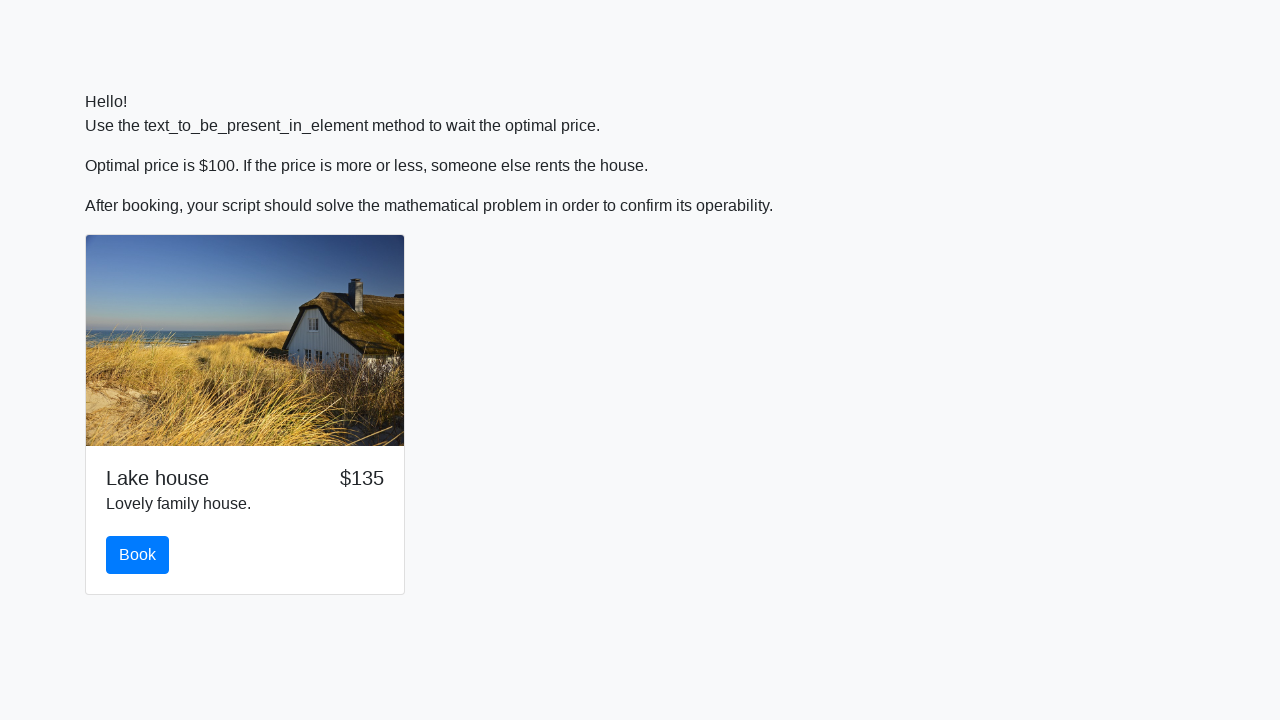

Waited for price to reach $100
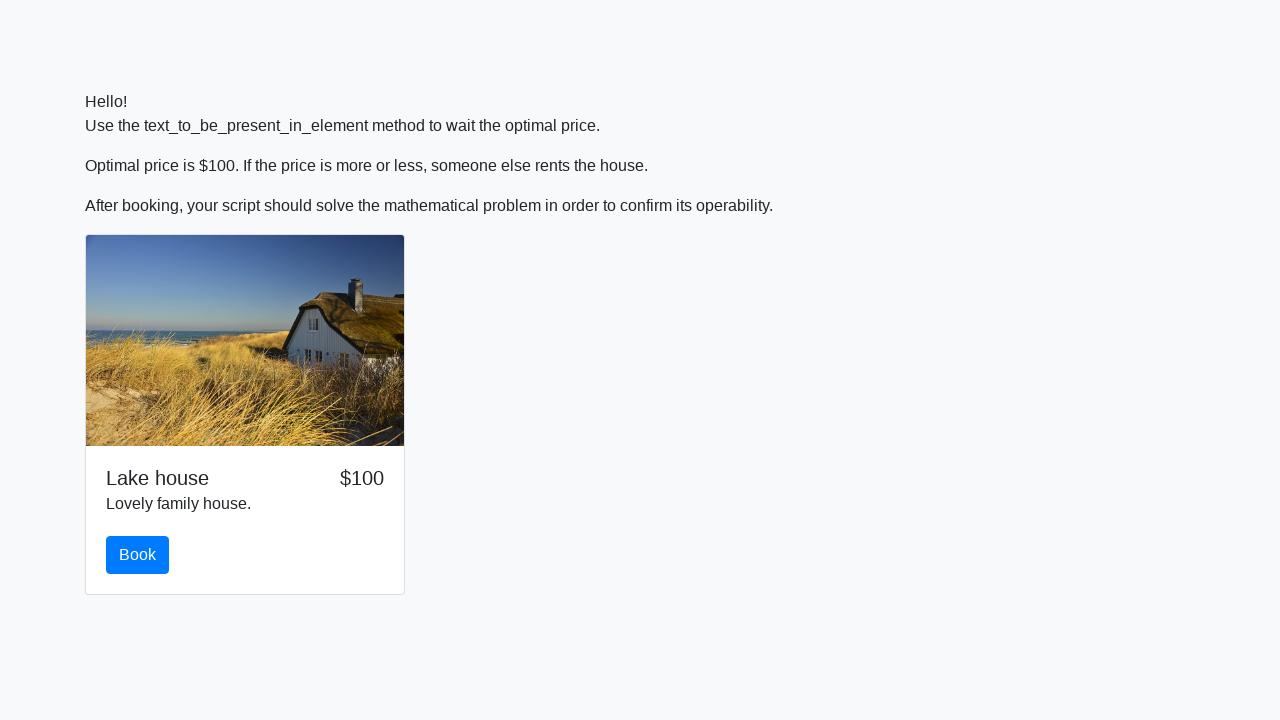

Clicked the book button when price reached $100 at (138, 555) on #book
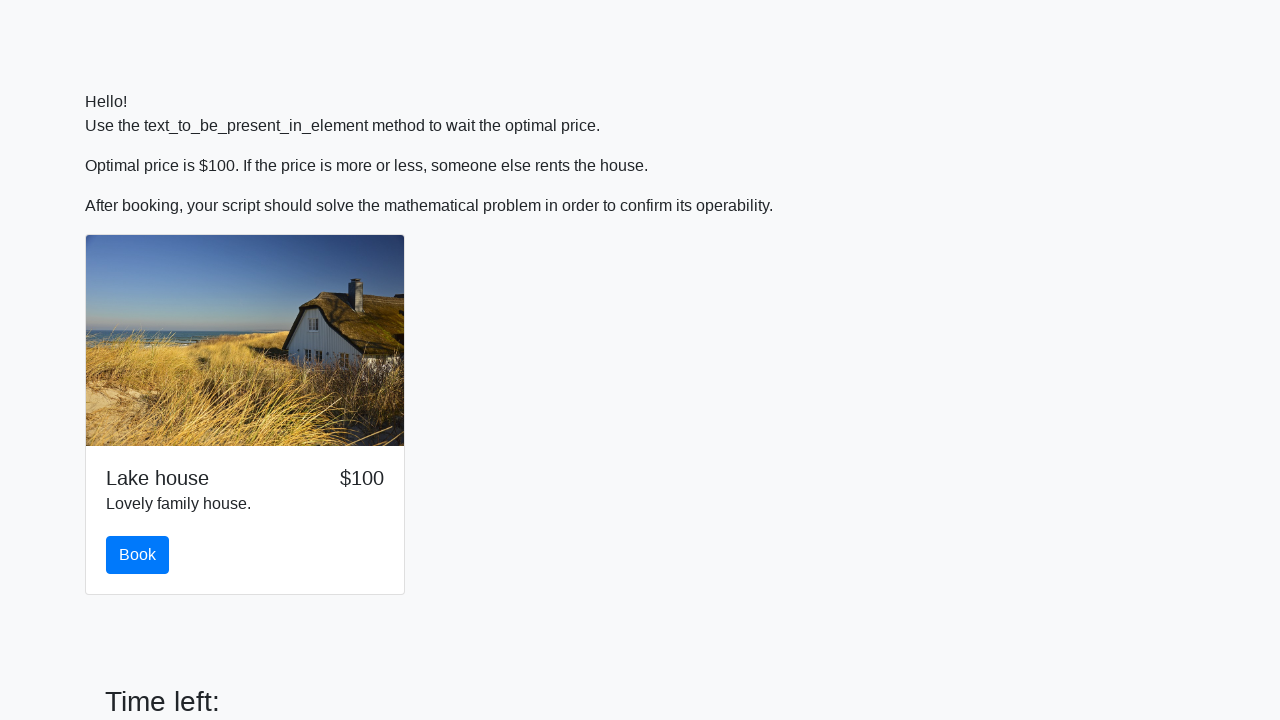

Retrieved input value: 182
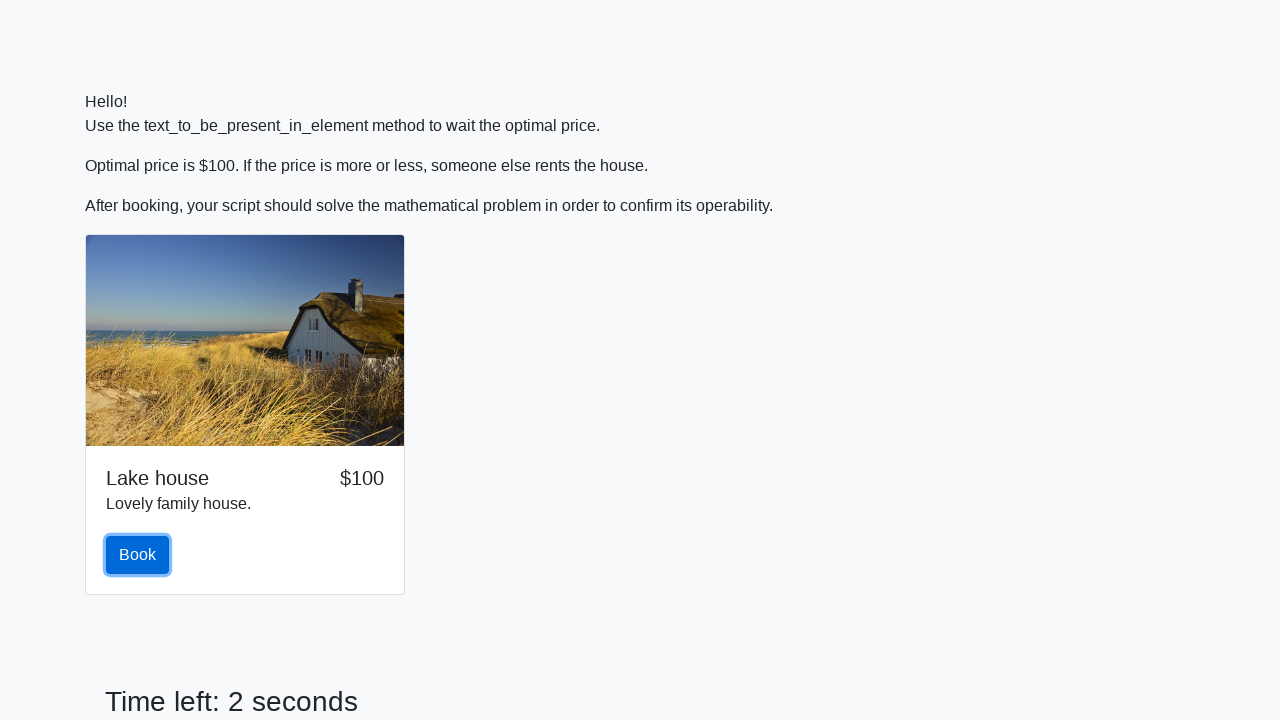

Calculated mathematical expression result: 0.927971363231174
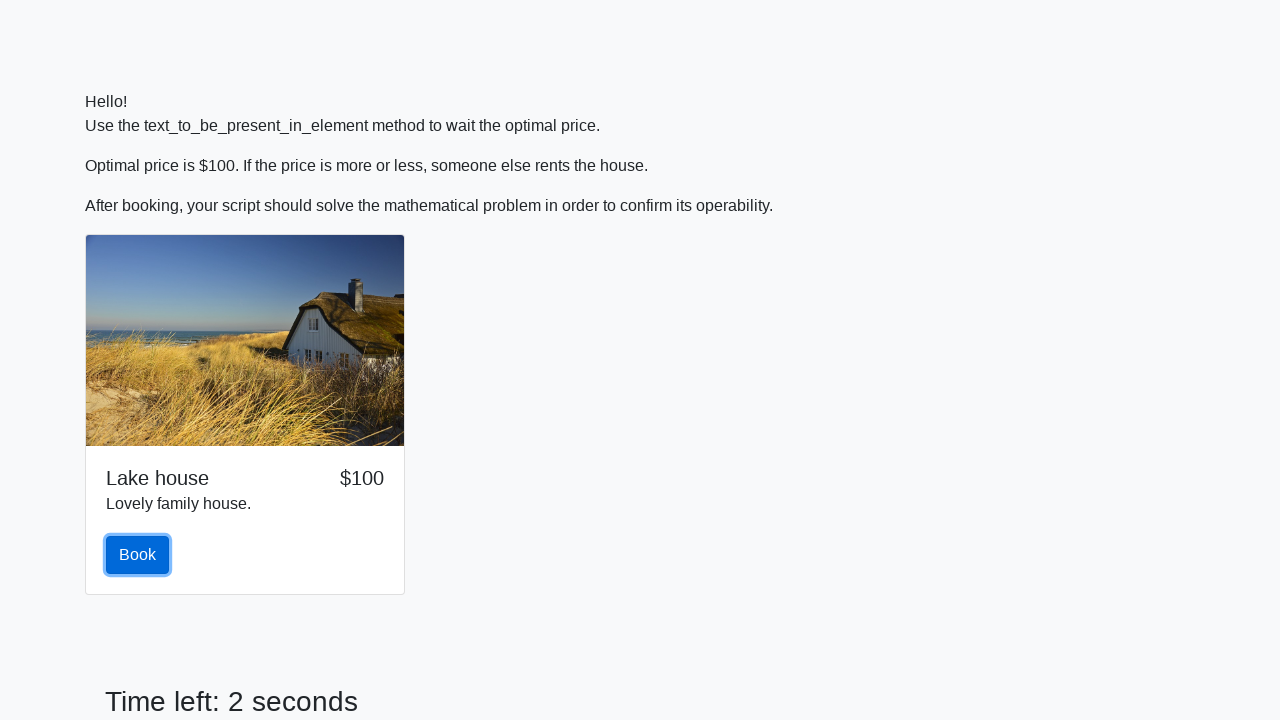

Entered calculated answer '0.927971363231174' into the answer field on #answer
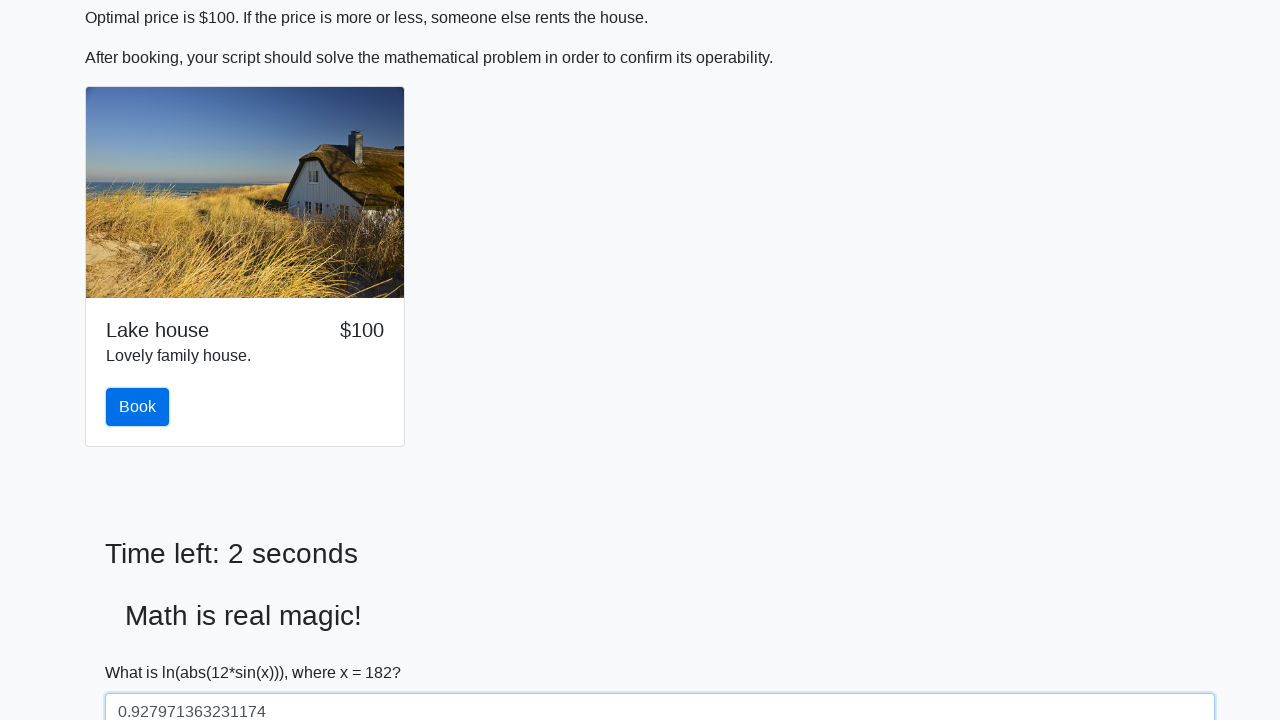

Clicked the solve button to submit the form at (143, 651) on #solve
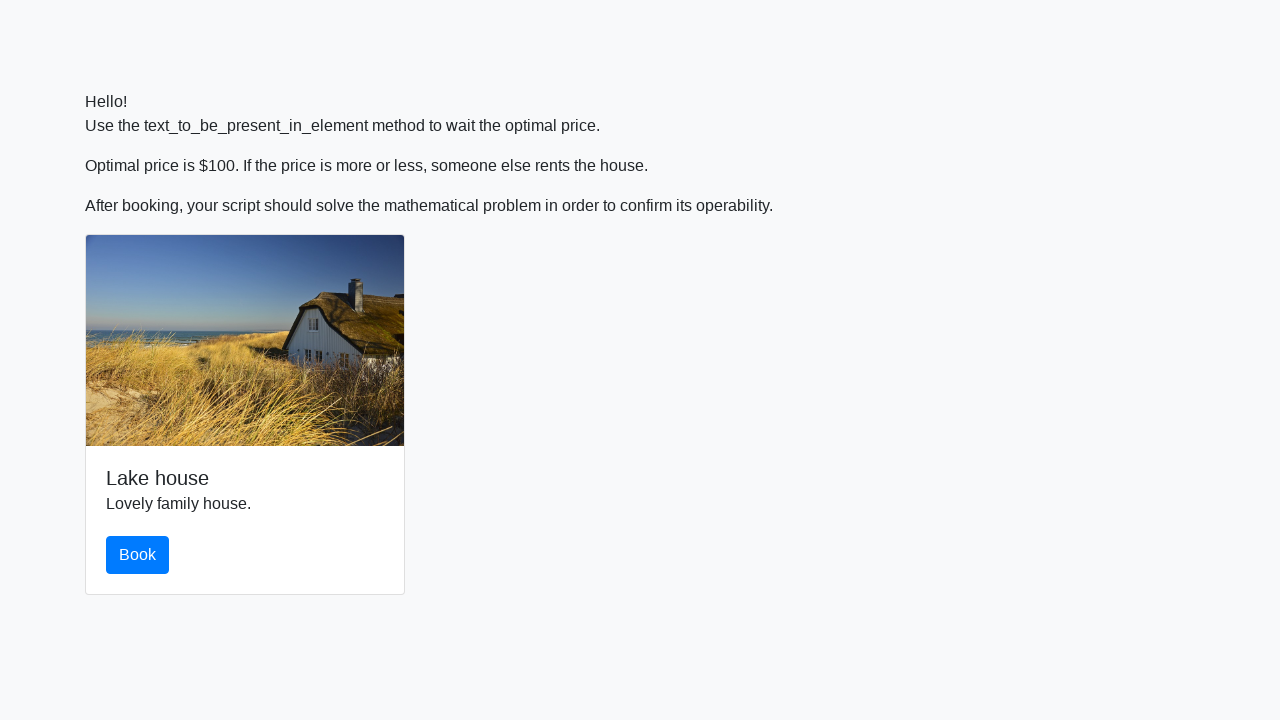

Set up dialog handler to accept alerts
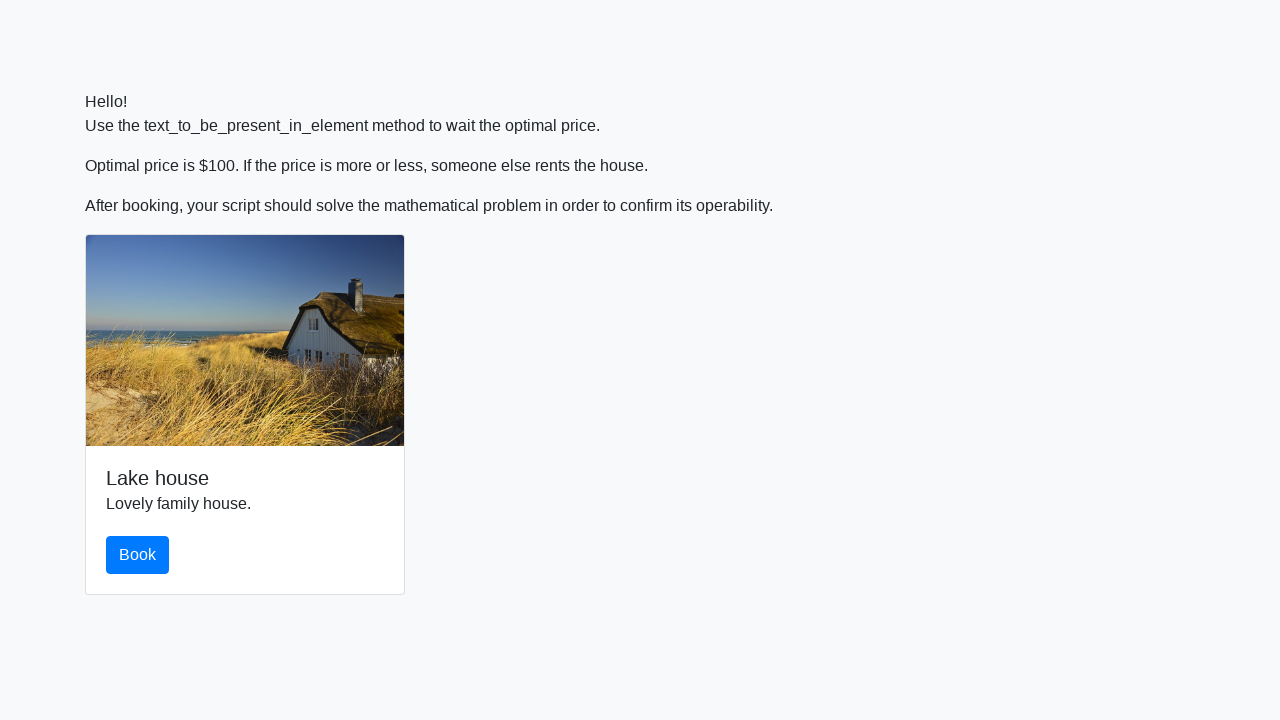

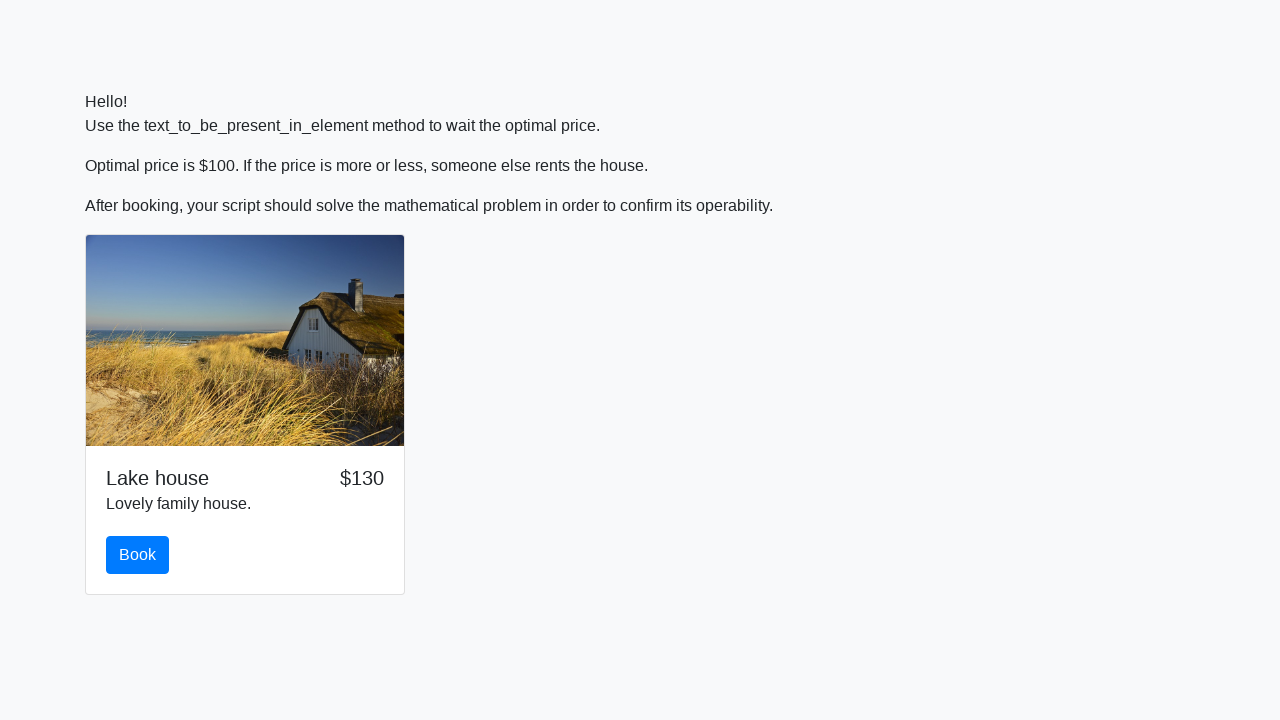